Tests dropdown and checkbox interactions on a travel booking form, including selecting senior citizen discount checkbox and updating passenger count

Starting URL: https://rahulshettyacademy.com/dropdownsPractise/

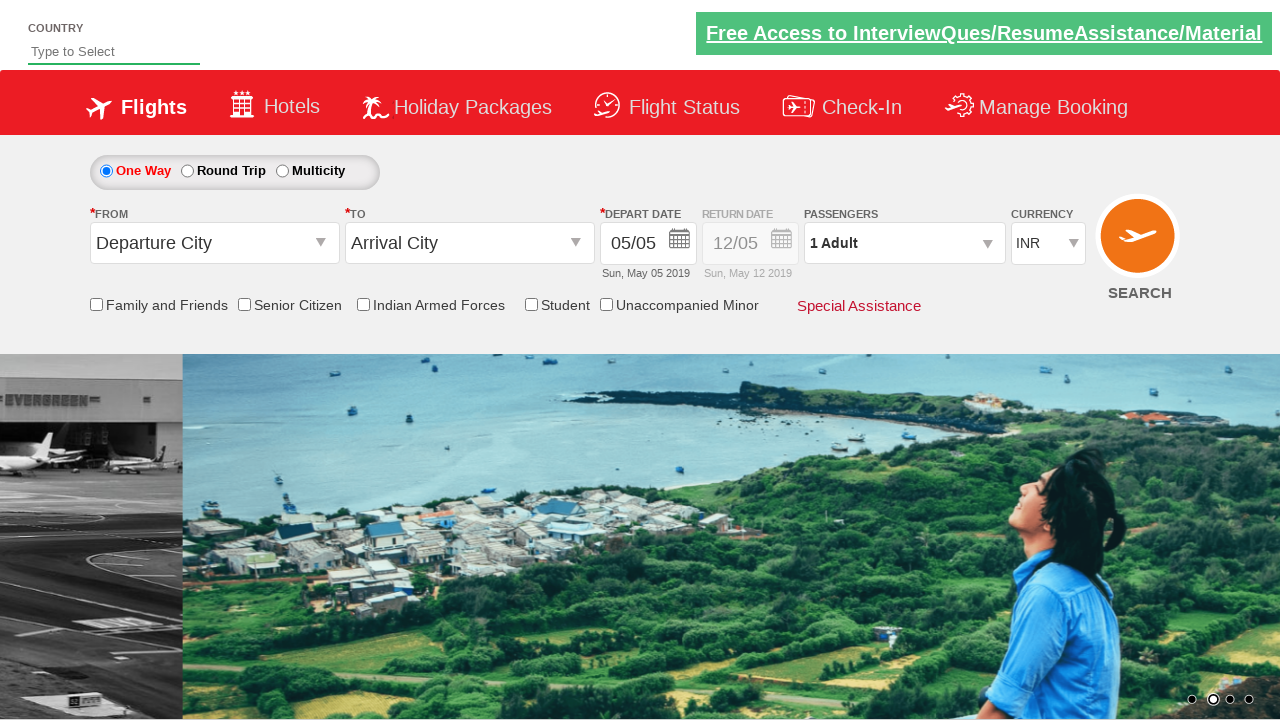

Checked initial state of senior citizen discount checkbox
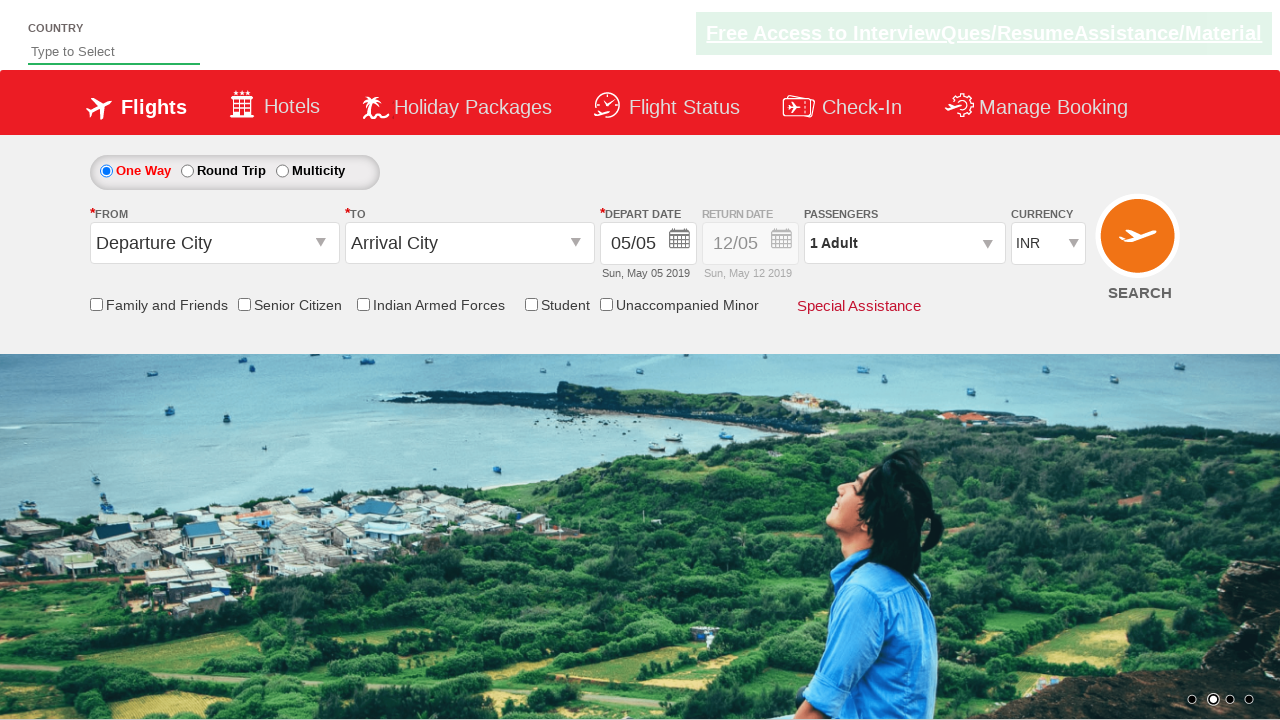

Clicked senior citizen discount checkbox at (244, 304) on input[id*='SeniorCitizenDiscount']
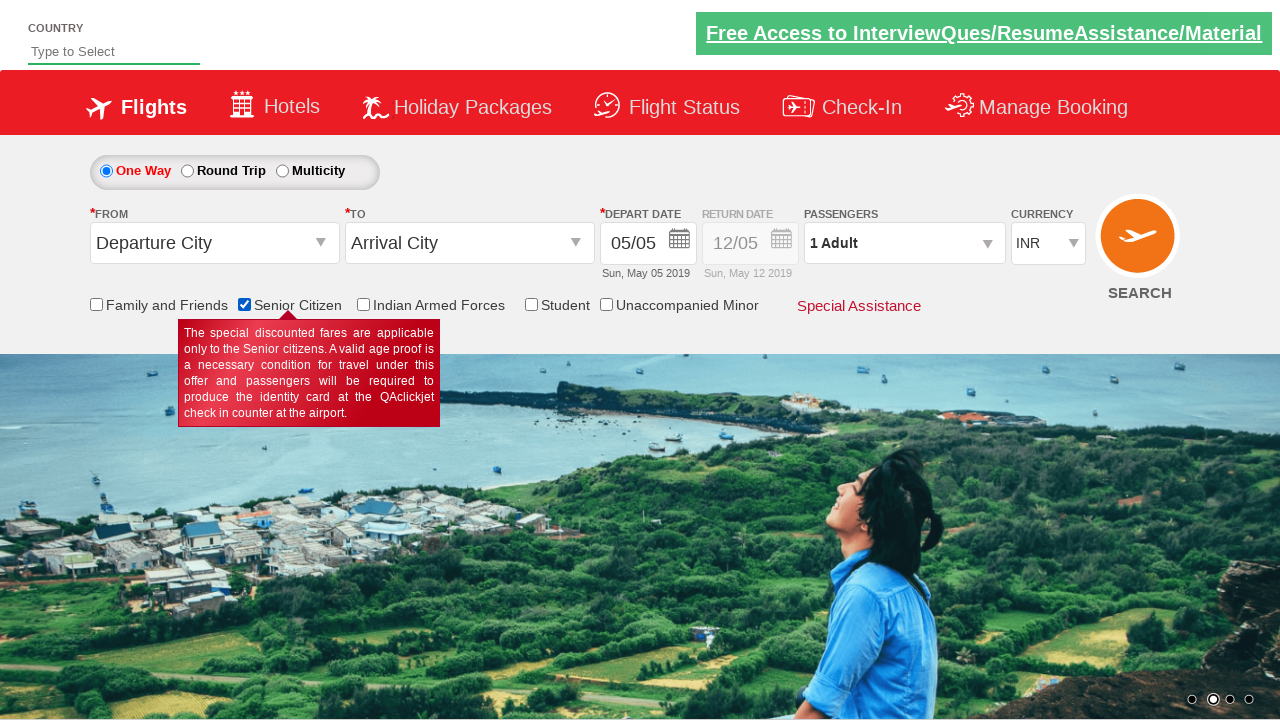

Verified senior citizen discount checkbox is now selected
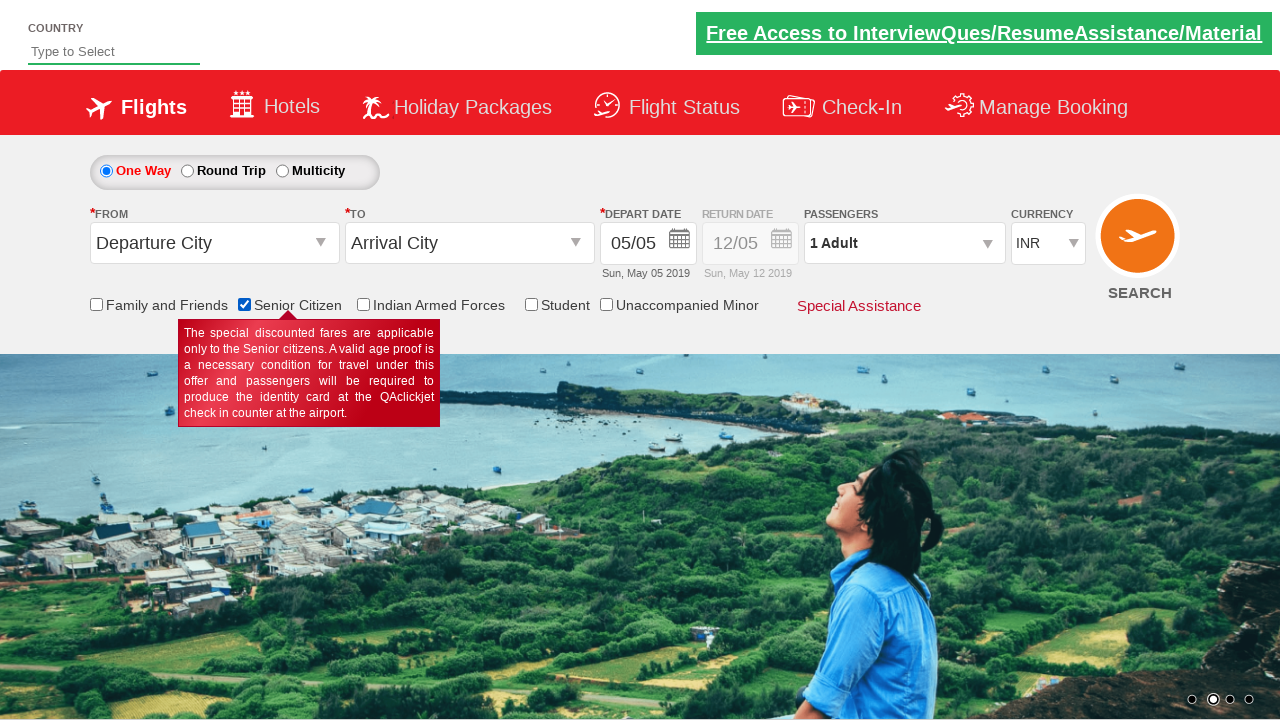

Counted total checkboxes on page: 6
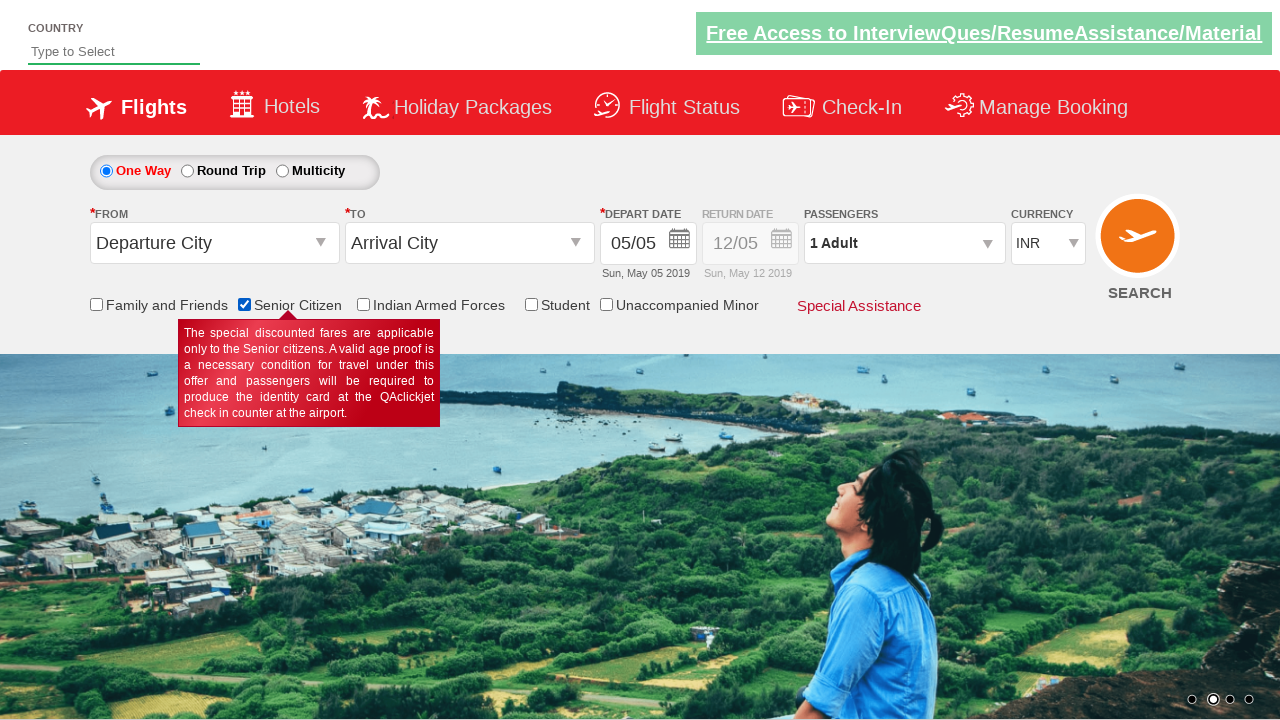

Clicked passenger info dropdown to open it at (904, 243) on #divpaxinfo
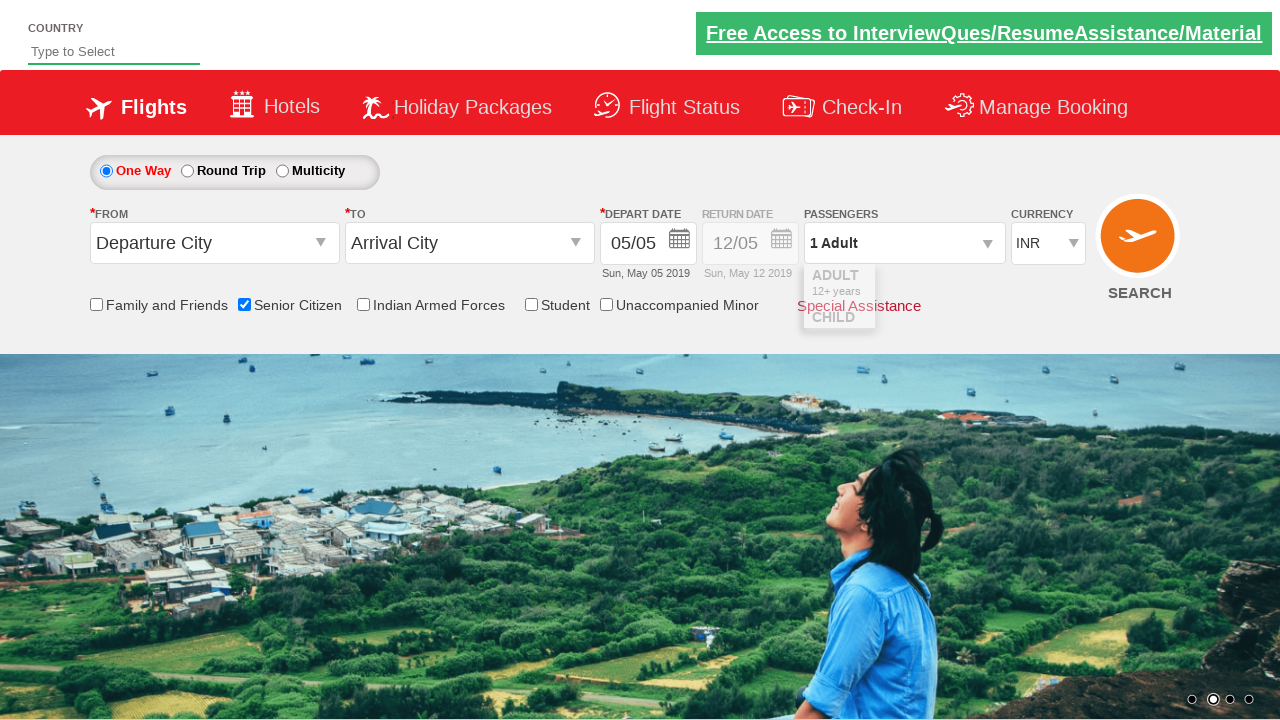

Waited for dropdown to open
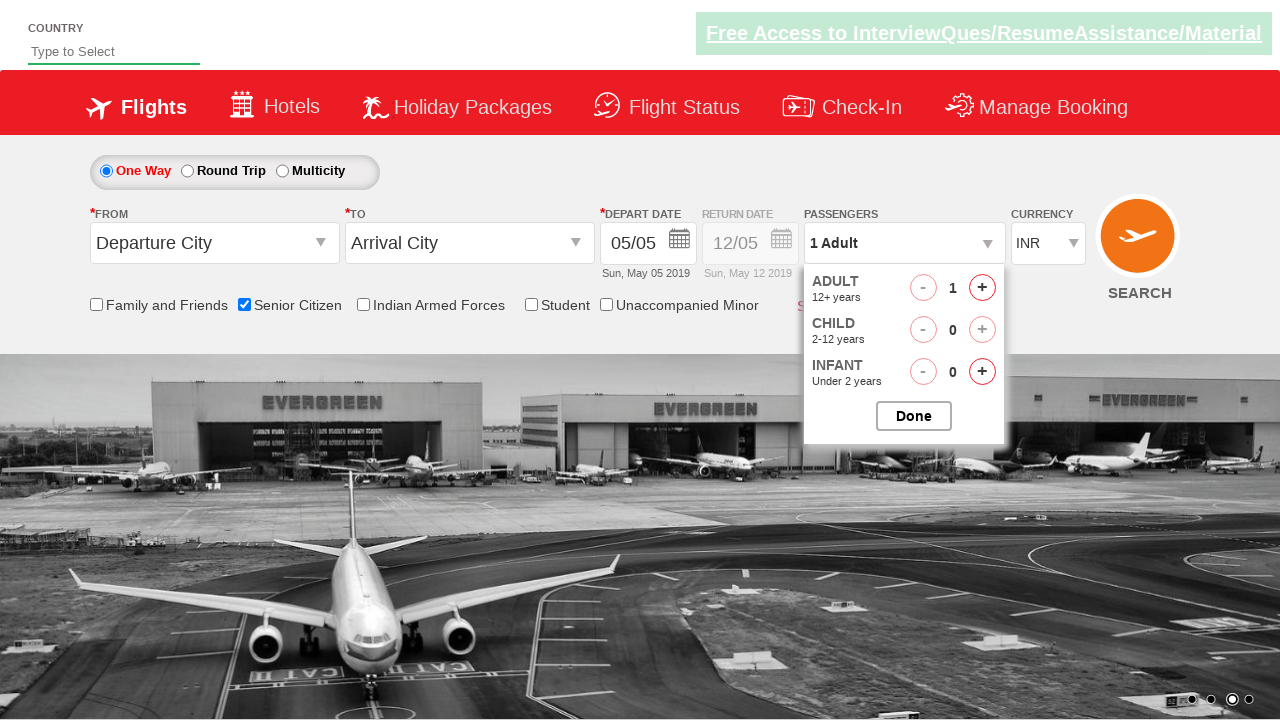

Retrieved initial passenger info: 1 Adult
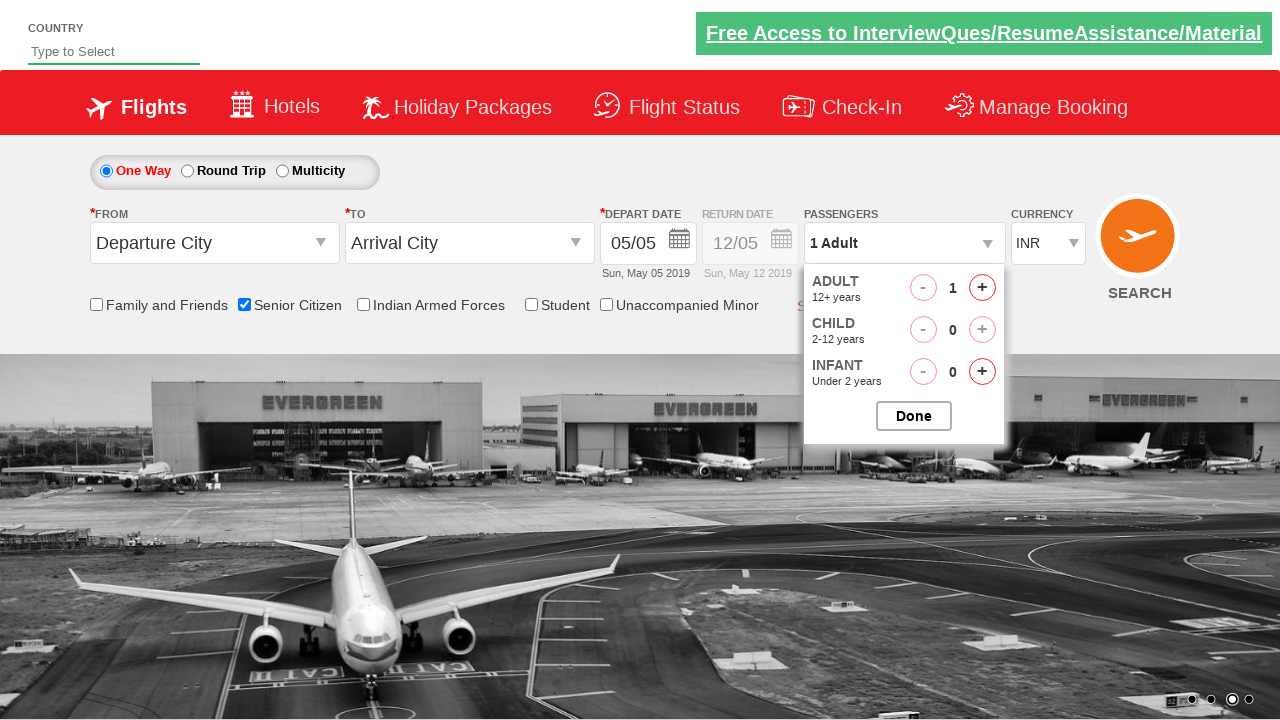

Clicked to increase adult count (iteration 1 of 3) at (982, 288) on #hrefIncAdt
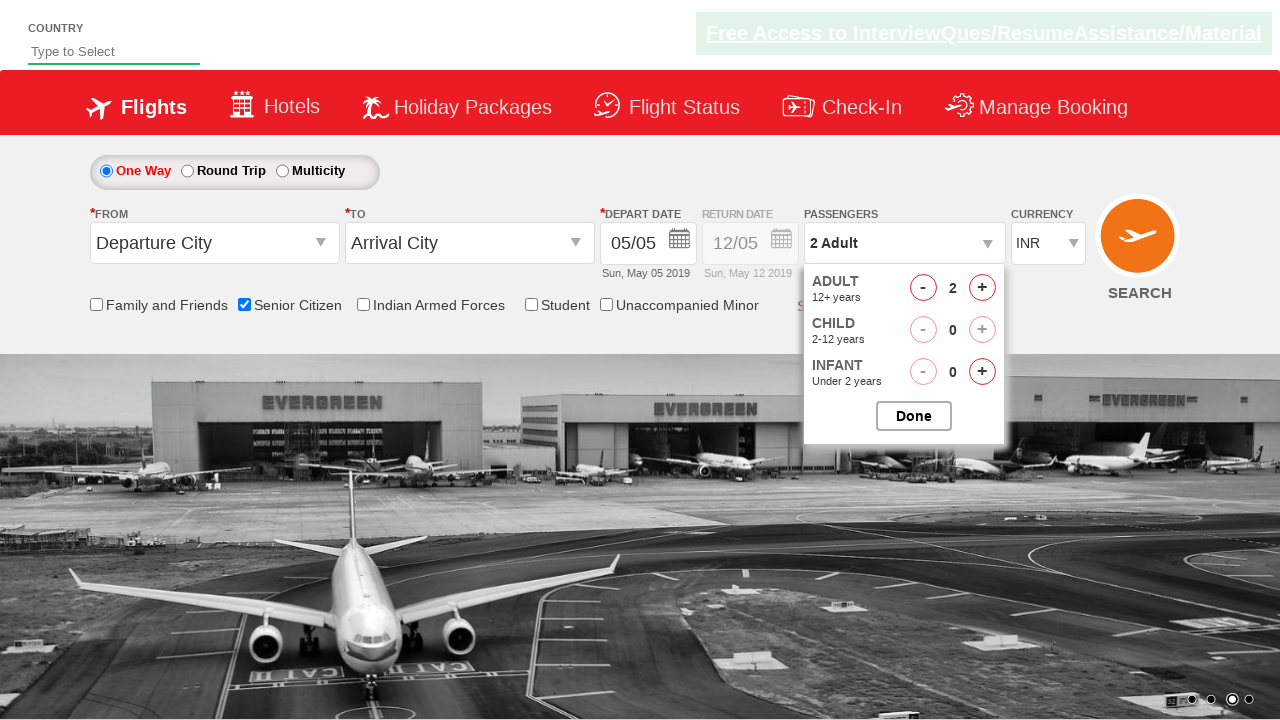

Clicked to increase adult count (iteration 2 of 3) at (982, 288) on #hrefIncAdt
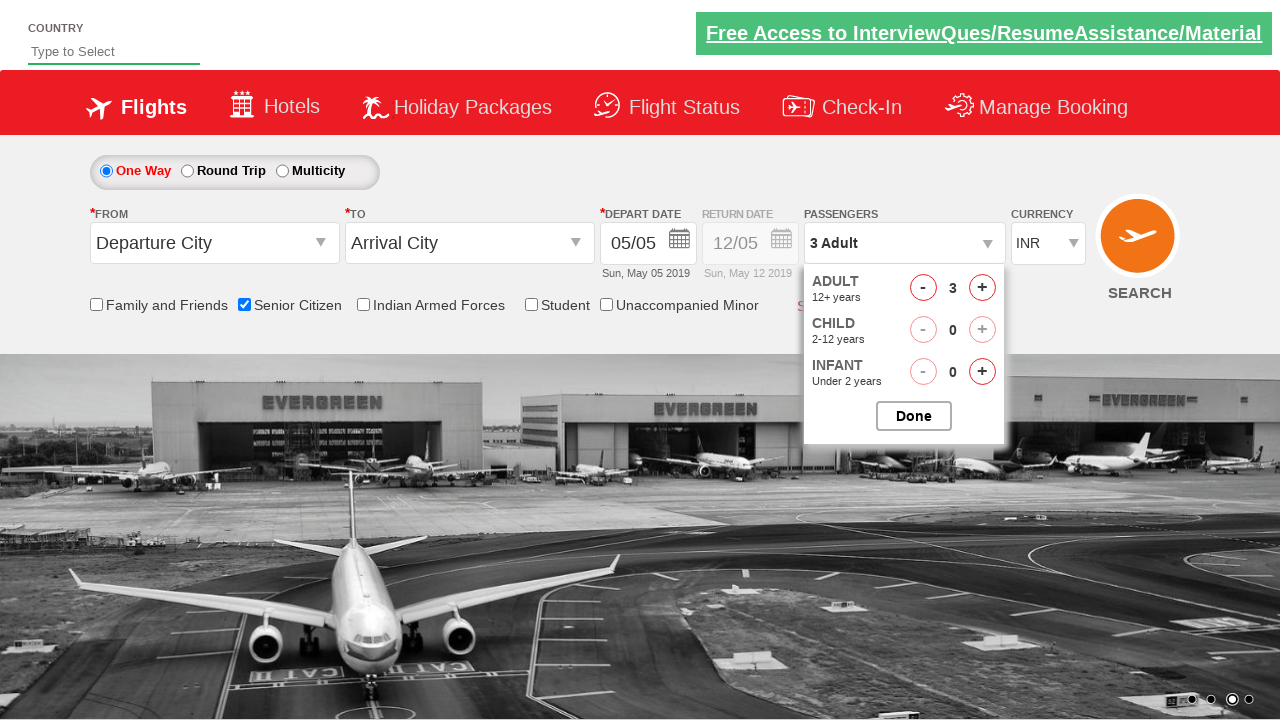

Clicked to increase adult count (iteration 3 of 3) at (982, 288) on #hrefIncAdt
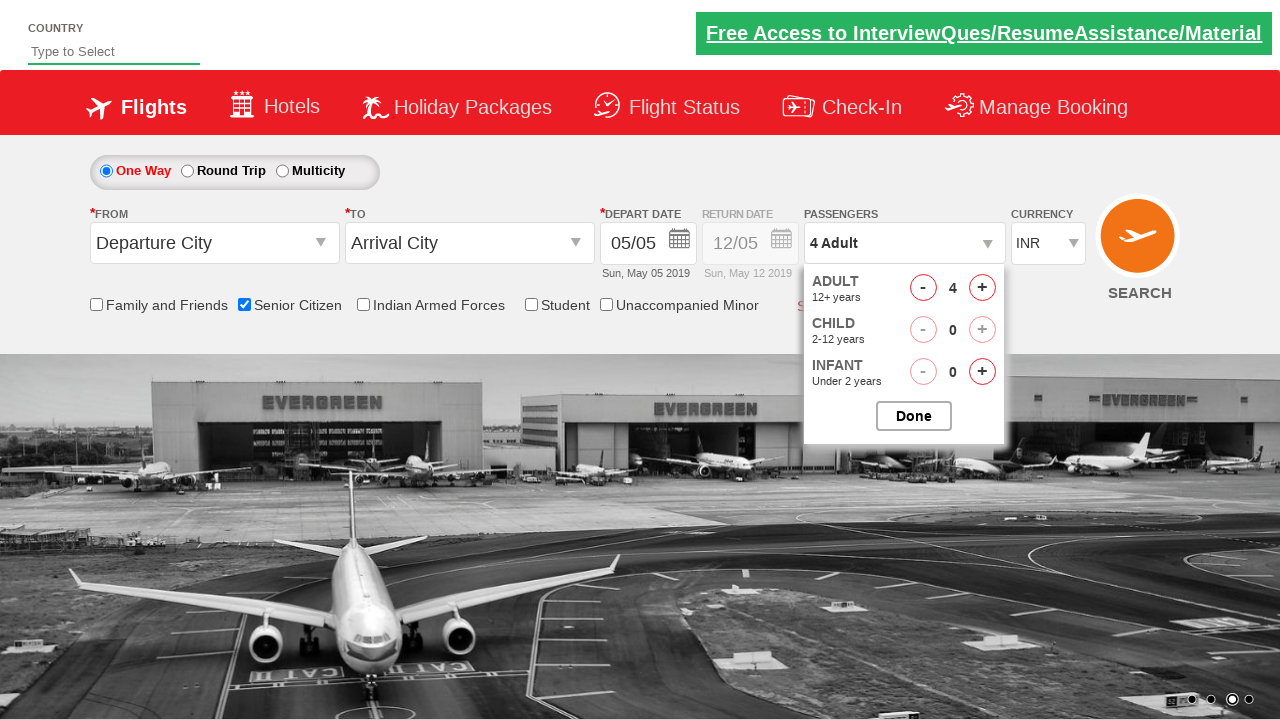

Closed passenger selection dropdown at (914, 416) on #btnclosepaxoption
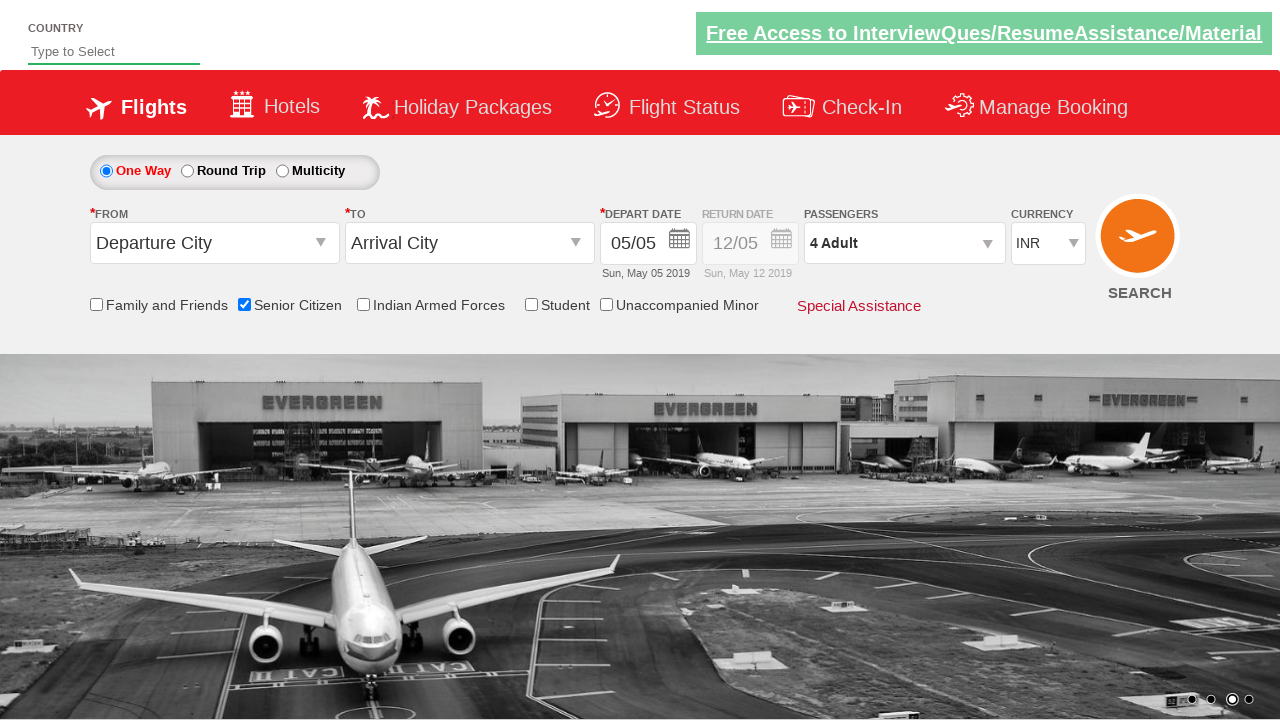

Retrieved final passenger info: 4 Adult
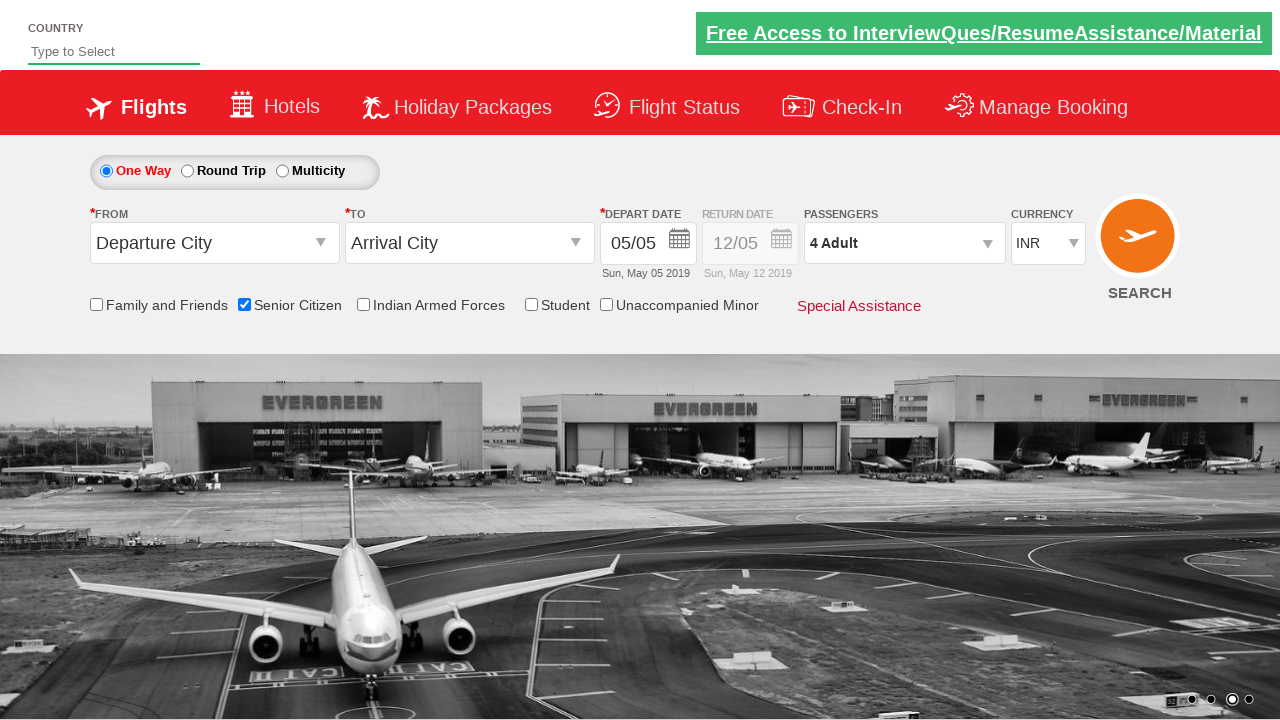

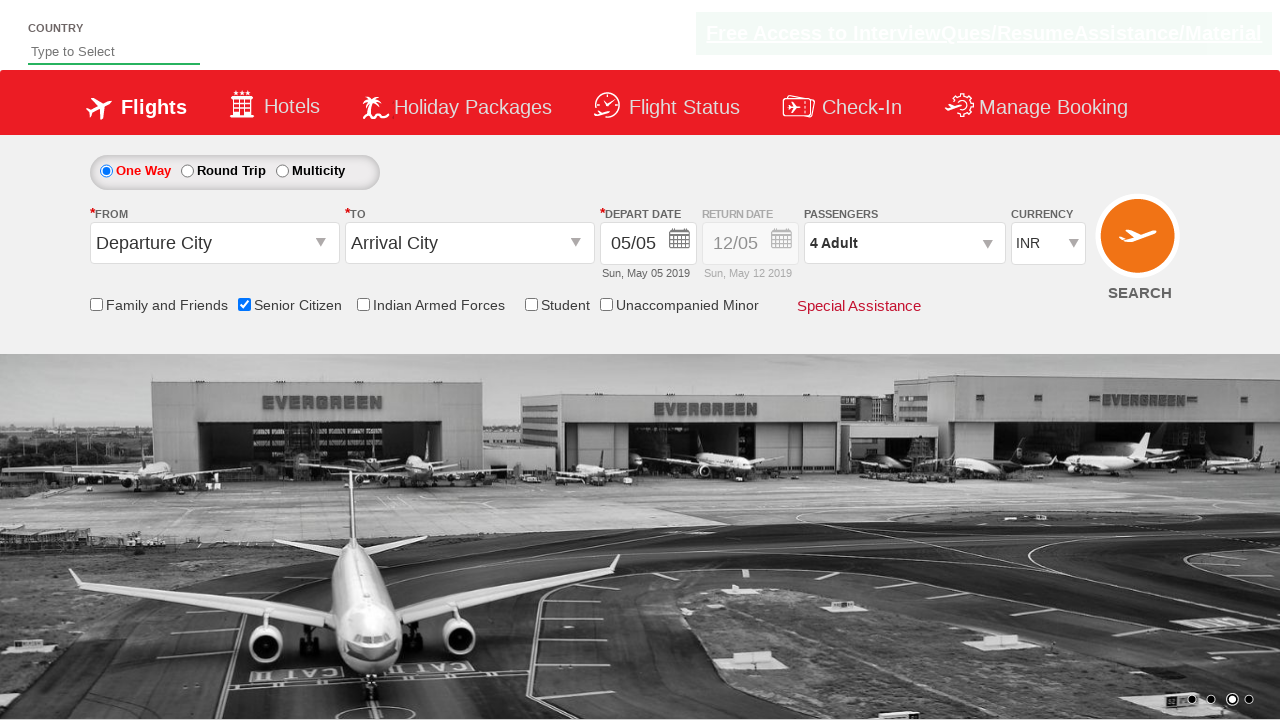